Tests successful contact form submission by filling all mandatory fields and clicking submit, then verifying the success message

Starting URL: http://jupiter.cloud.planittesting.com

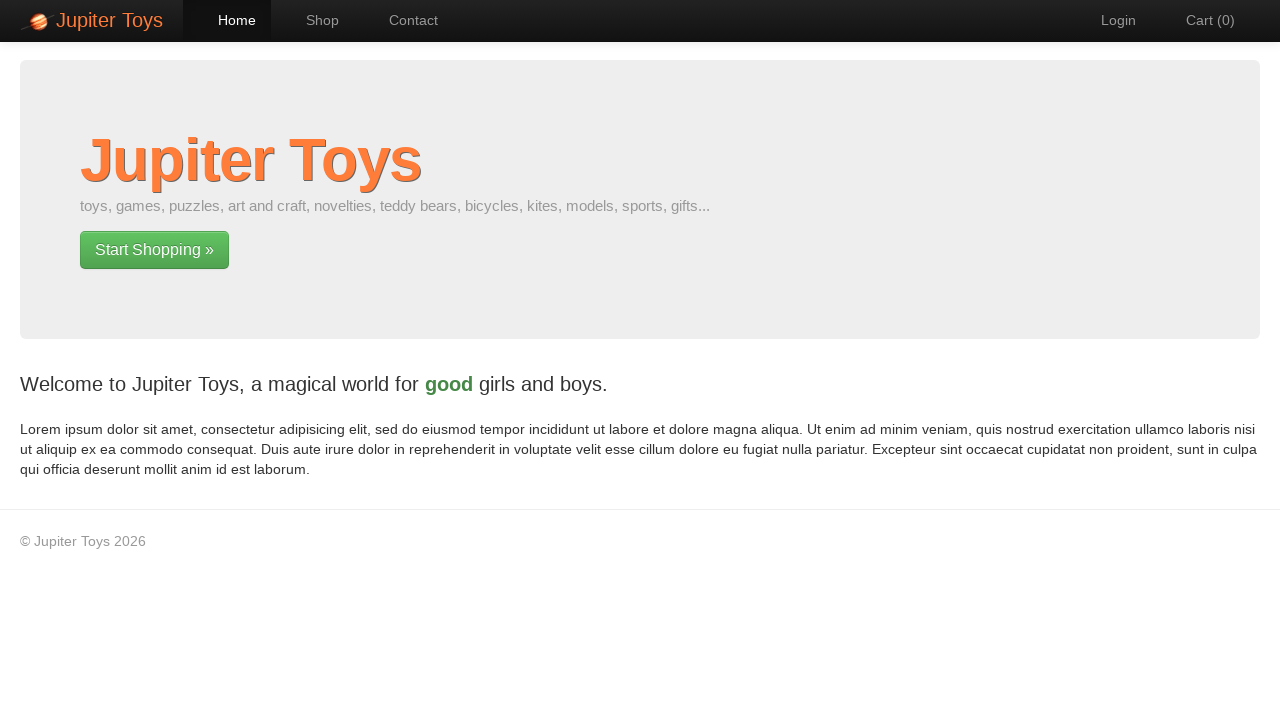

Clicked on contact page navigation link at (404, 20) on #nav-contact
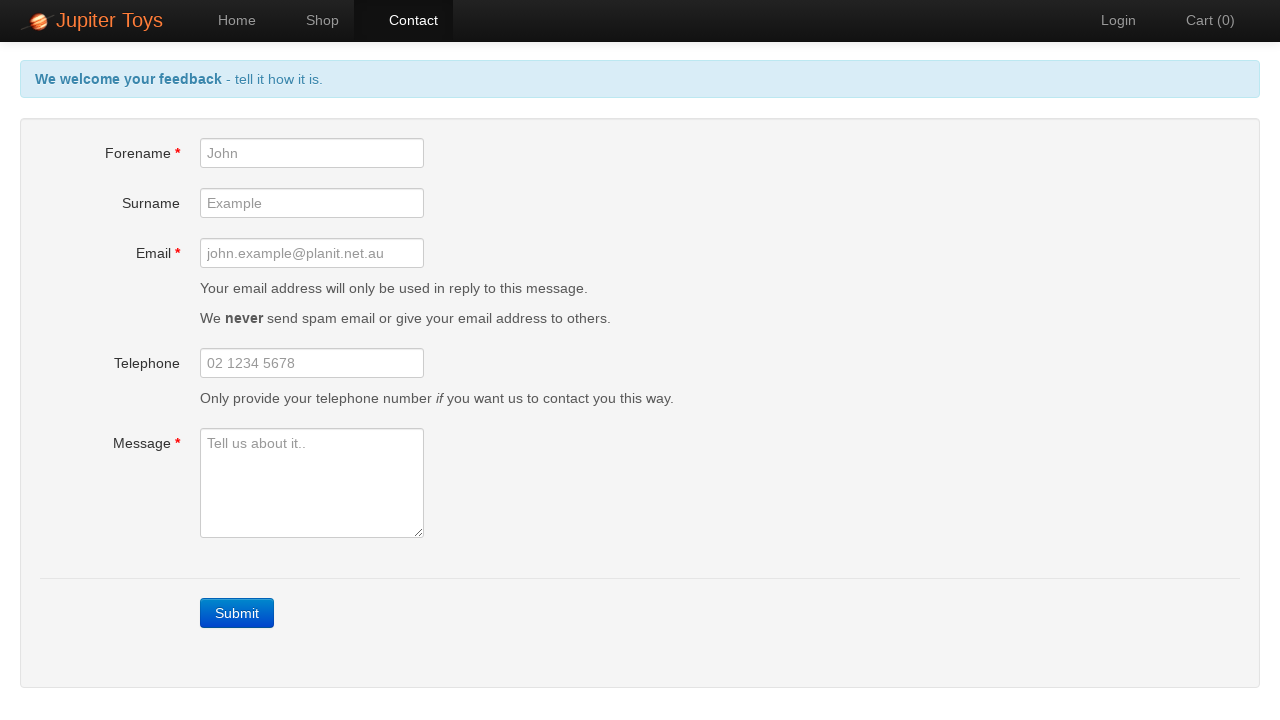

Filled forename field with 'John' on #forename
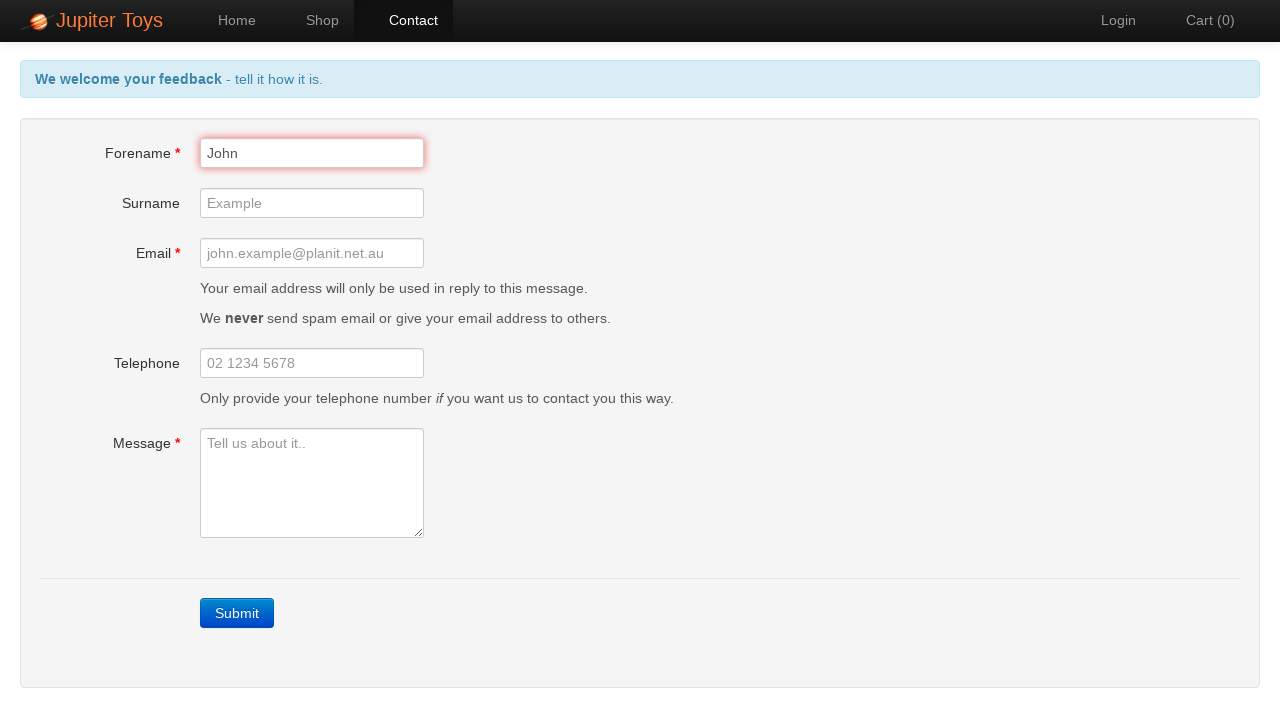

Filled email field with 'John.example@gmail.com' on #email
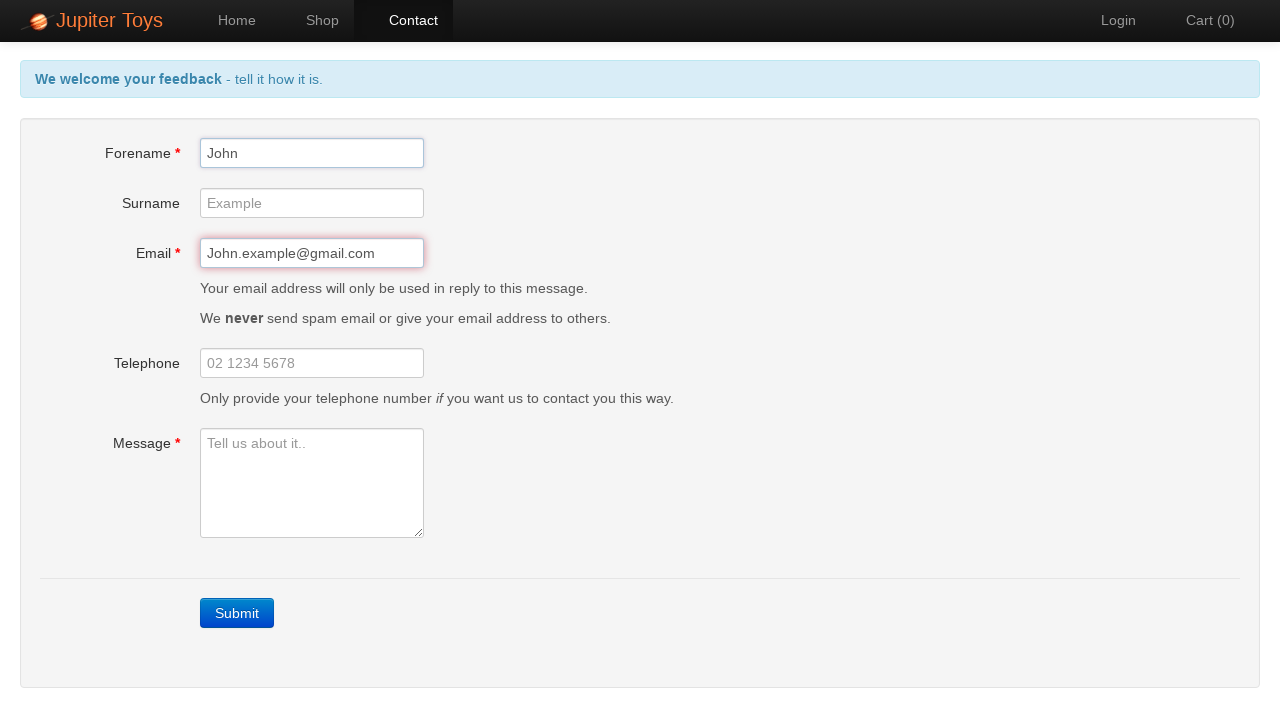

Filled message field with contact request on #message
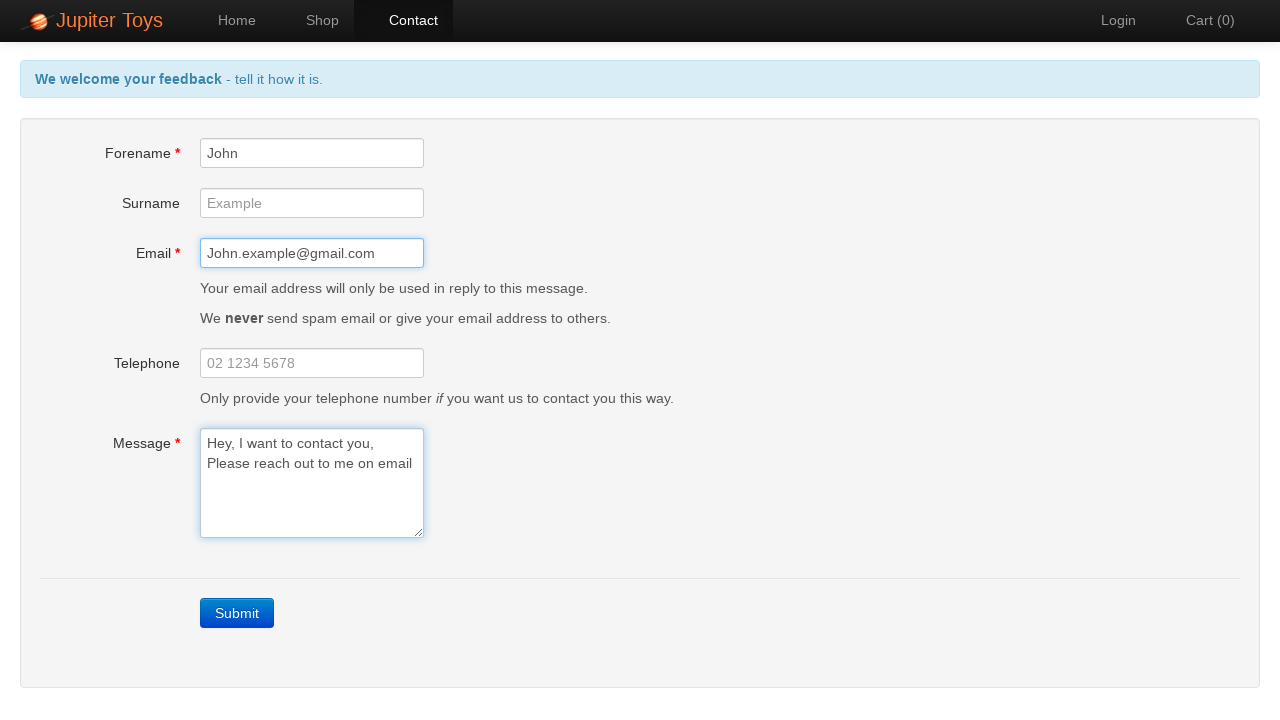

Clicked Submit button to submit contact form at (237, 613) on text=Submit
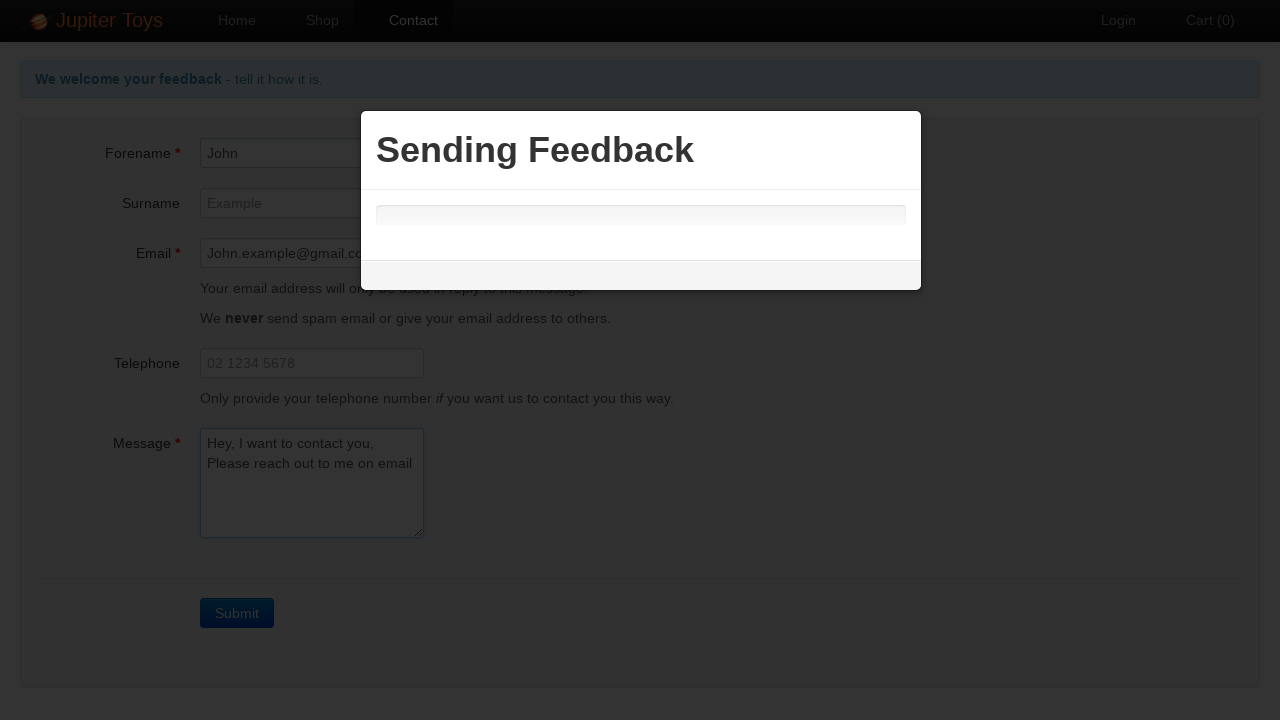

Success message 'Thanks John' appeared, confirming successful form submission
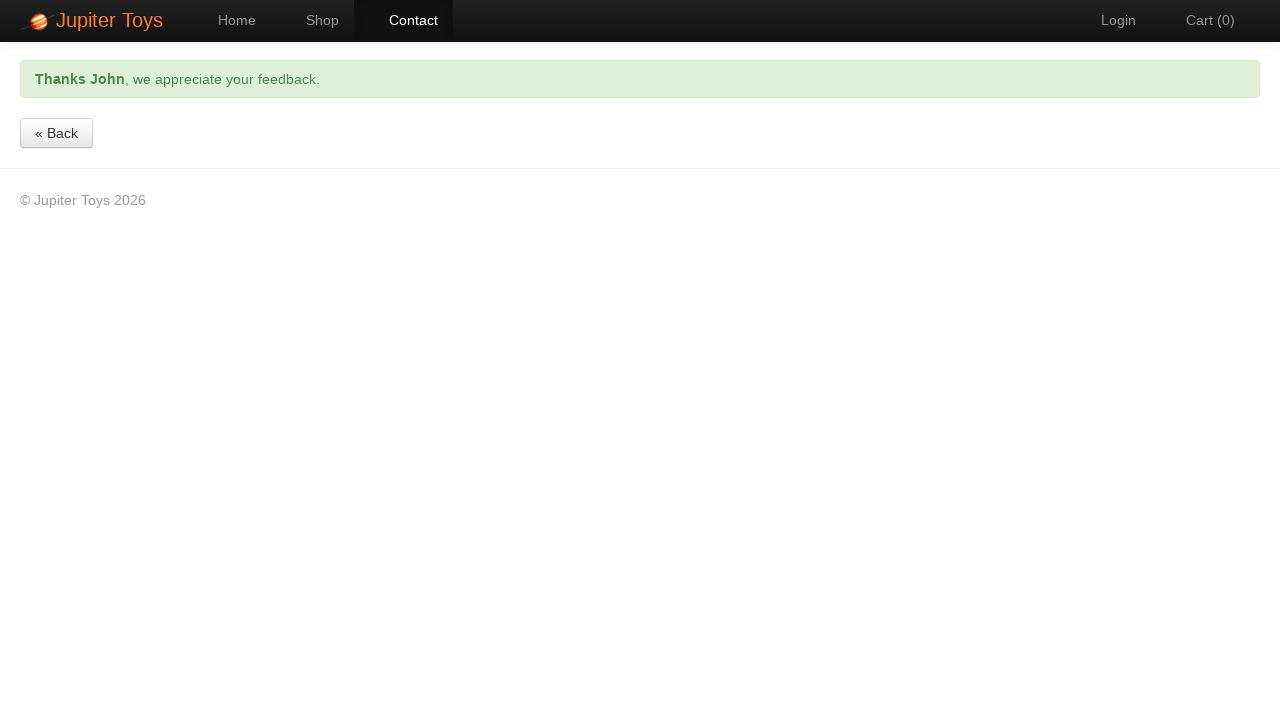

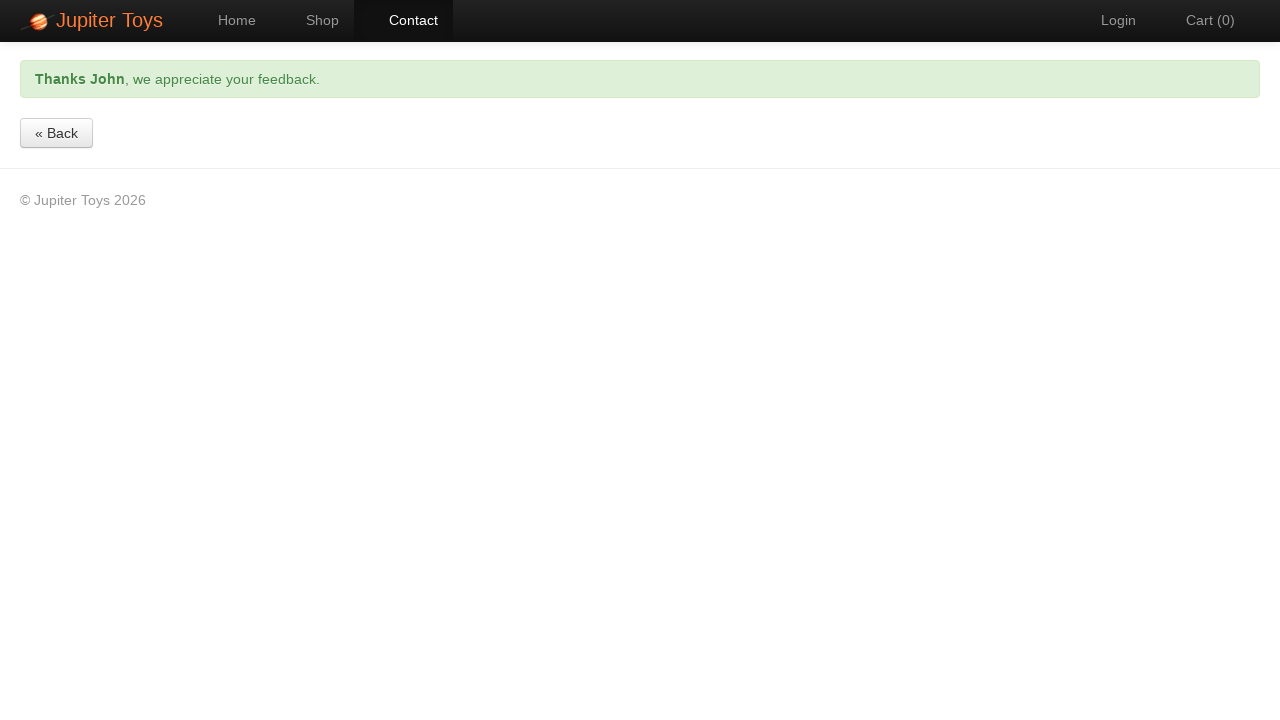